Tests a button click interaction and verifies that a success message appears after clicking

Starting URL: http://suninjuly.github.io/wait2.html

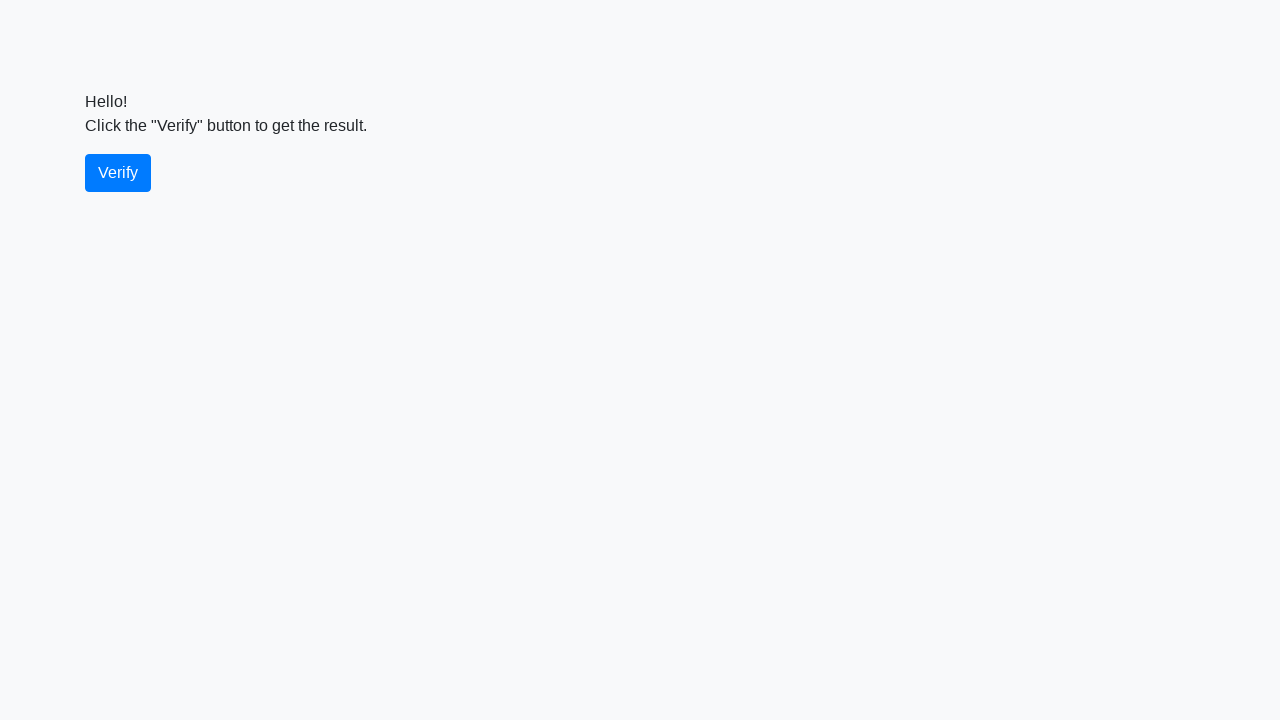

Clicked the verify button at (118, 173) on #verify
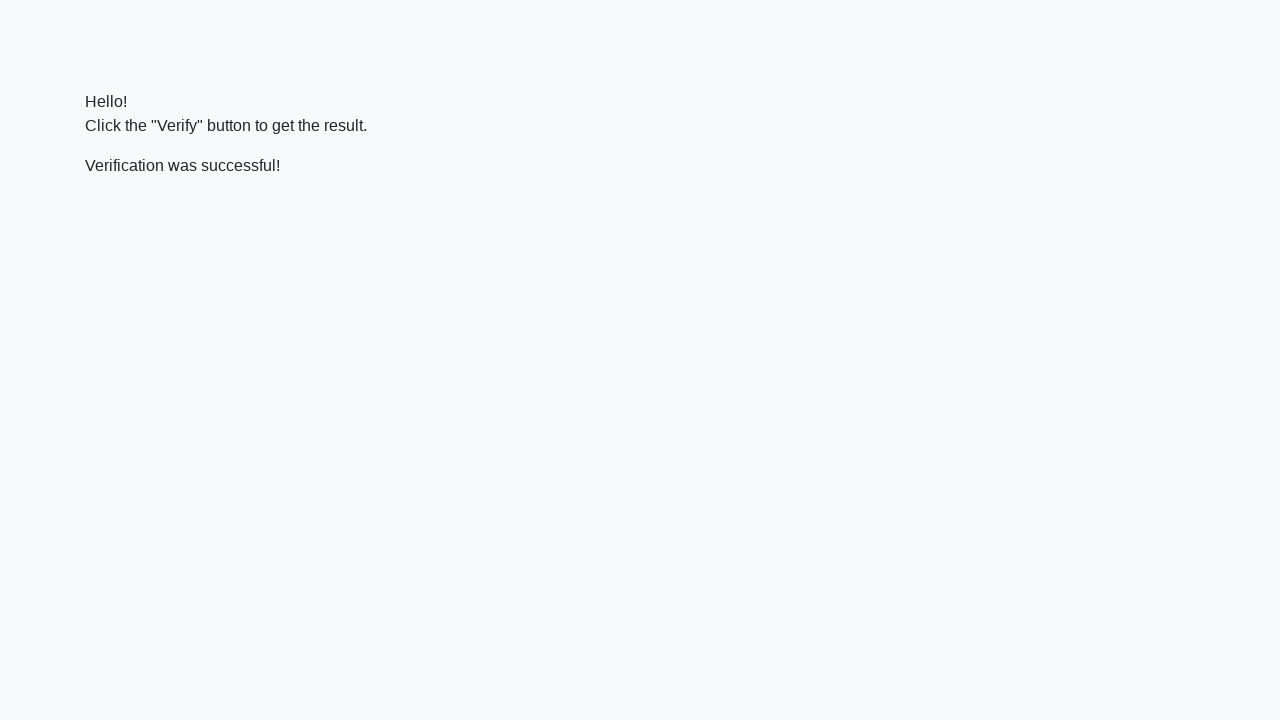

Success message element appeared
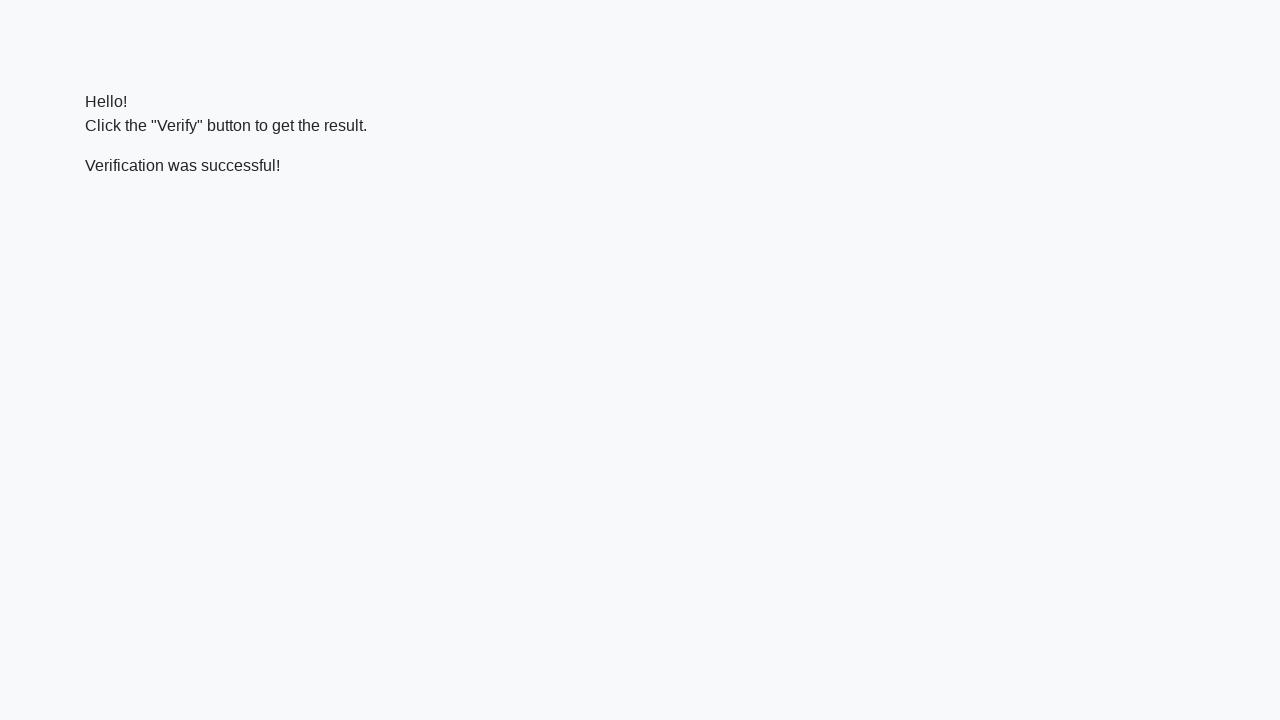

Verified that success message contains 'successful'
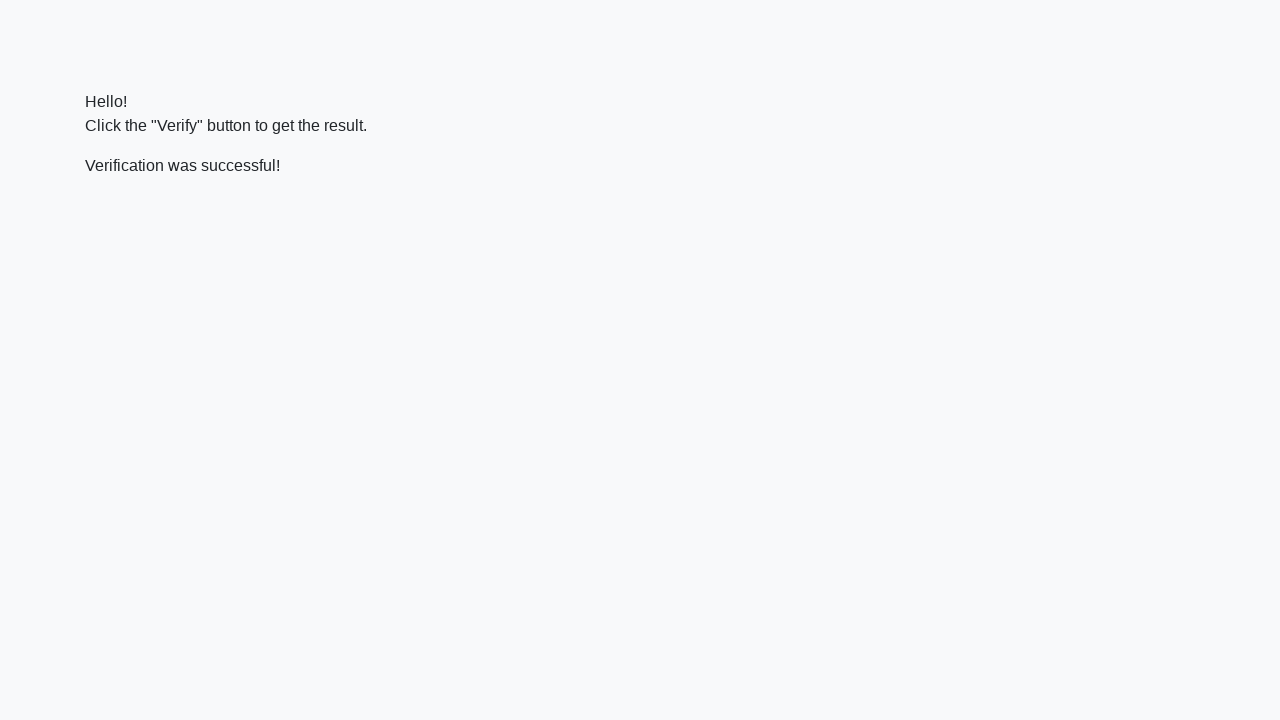

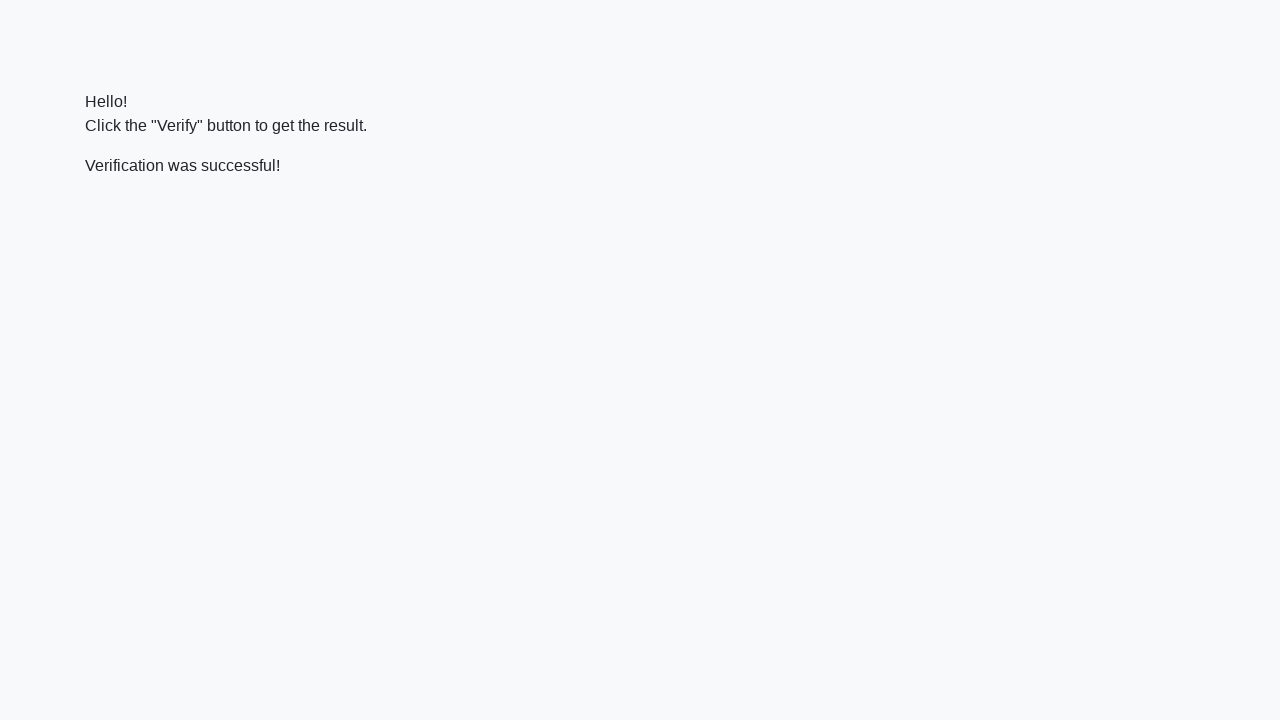